Tests dropdown selection on Selenium's web form example page by selecting option "Two" from the dropdown

Starting URL: https://www.selenium.dev/selenium/web/web-form.html

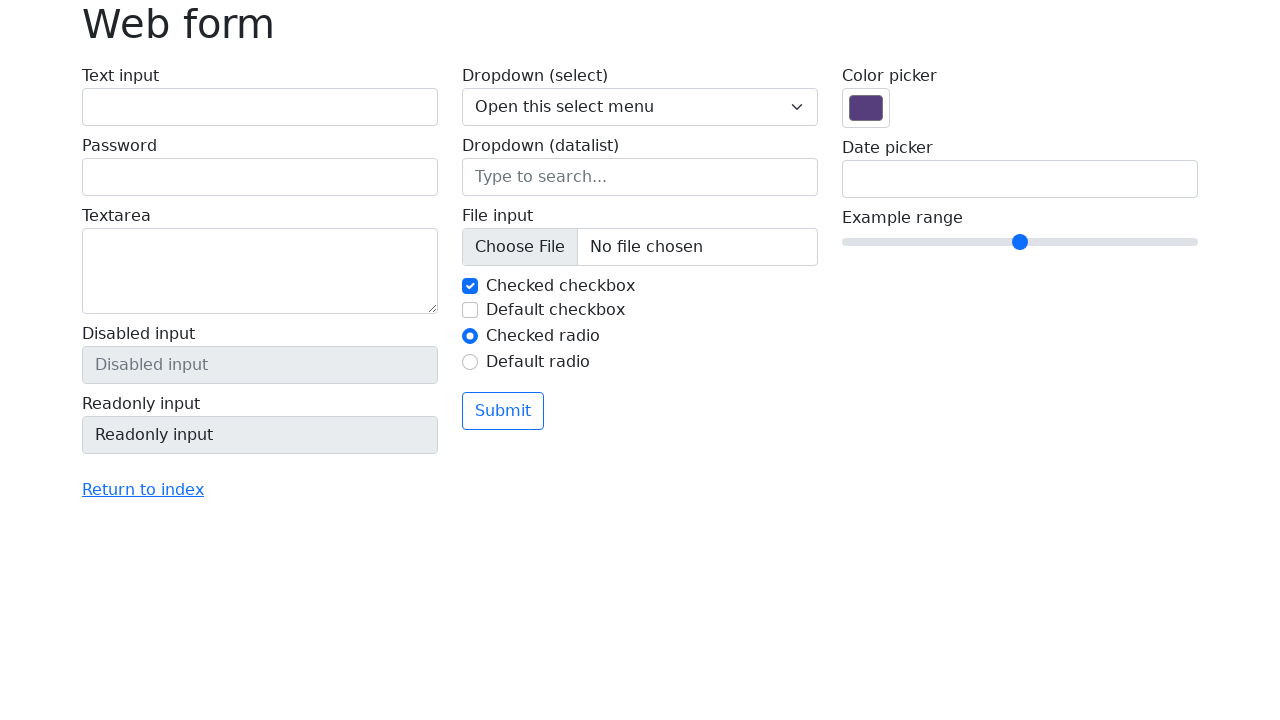

Navigated to Selenium web form example page
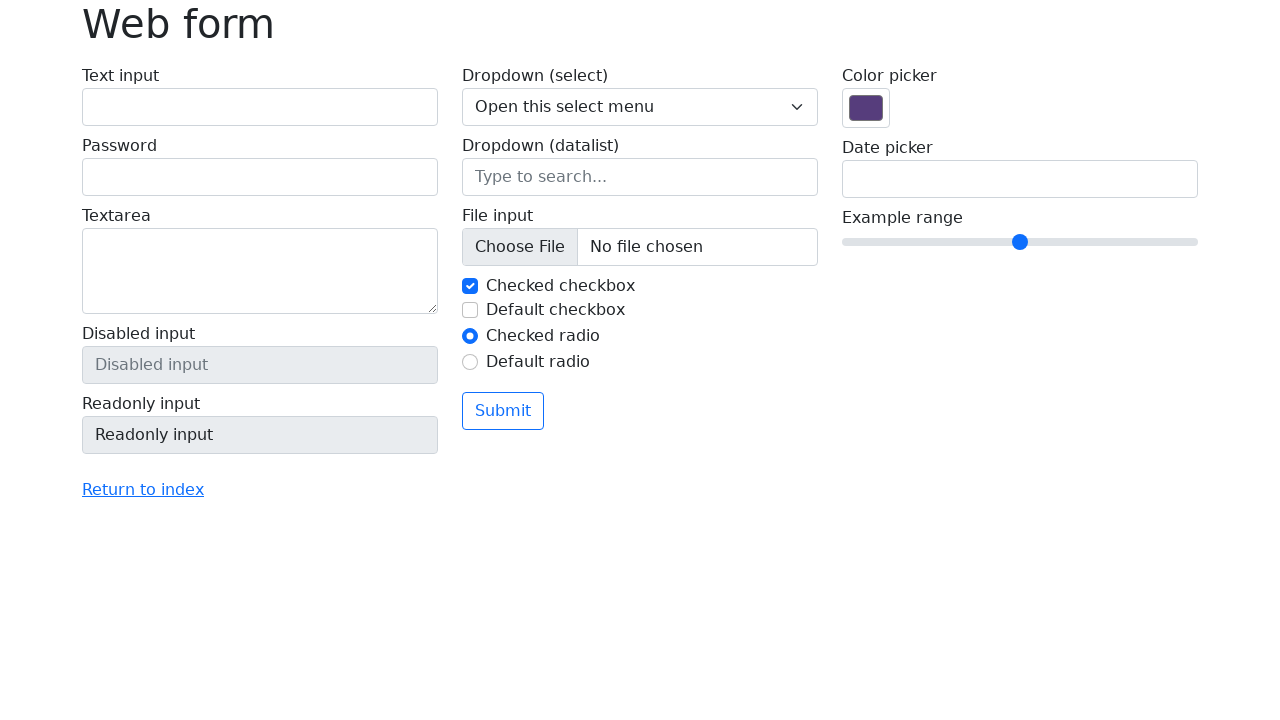

Selected option 'Two' from dropdown on select[name='my-select']
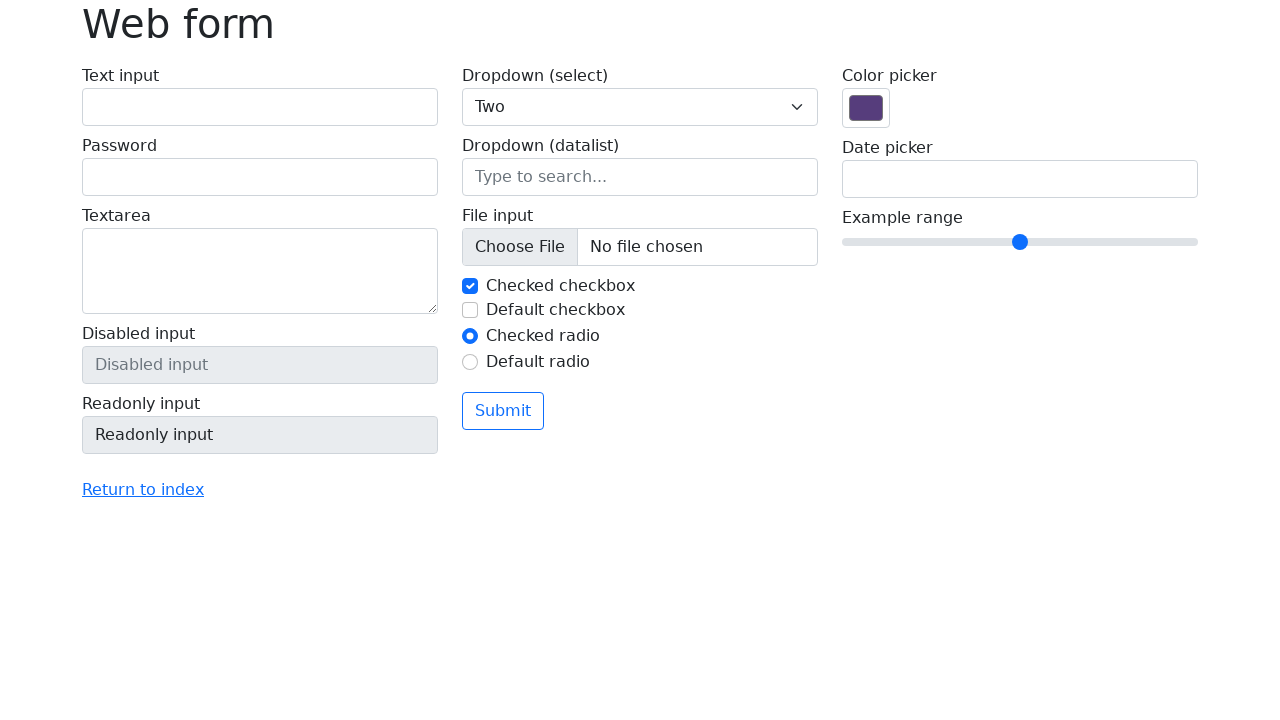

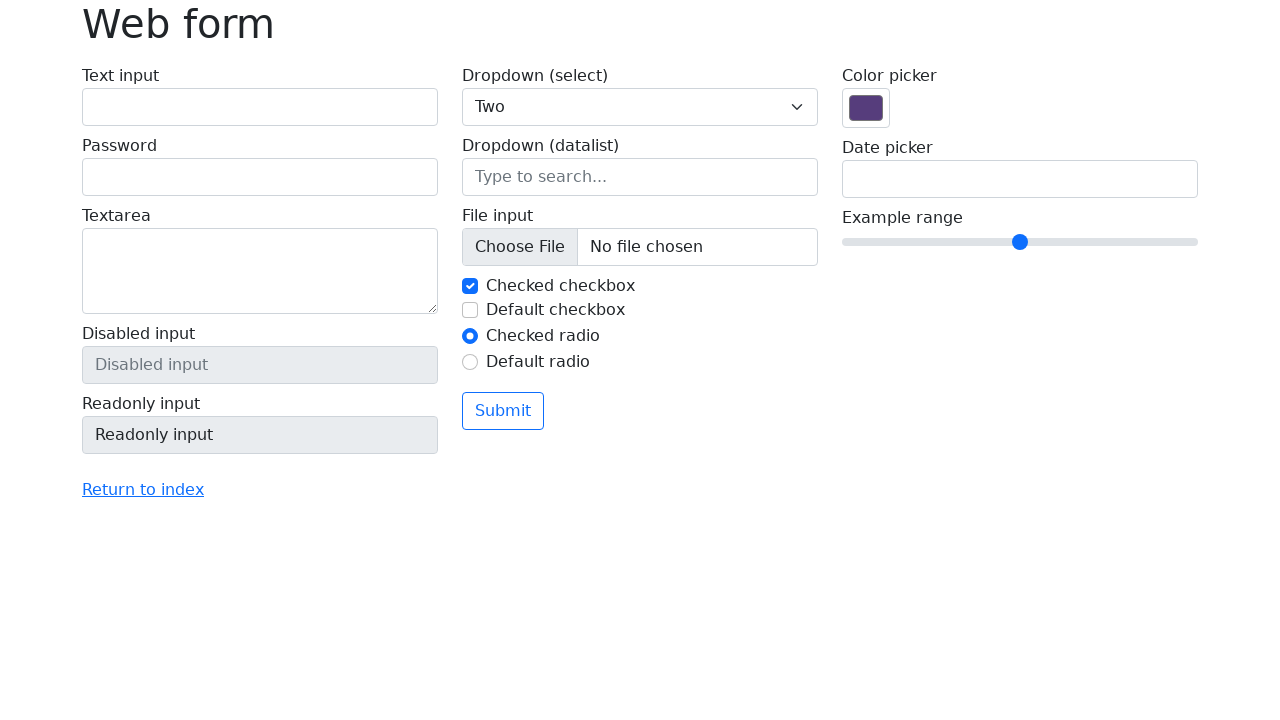